Navigates to a login practice page and verifies the page loads by checking that the page title and URL are accessible.

Starting URL: https://rahulshettyacademy.com/loginpagePractise/

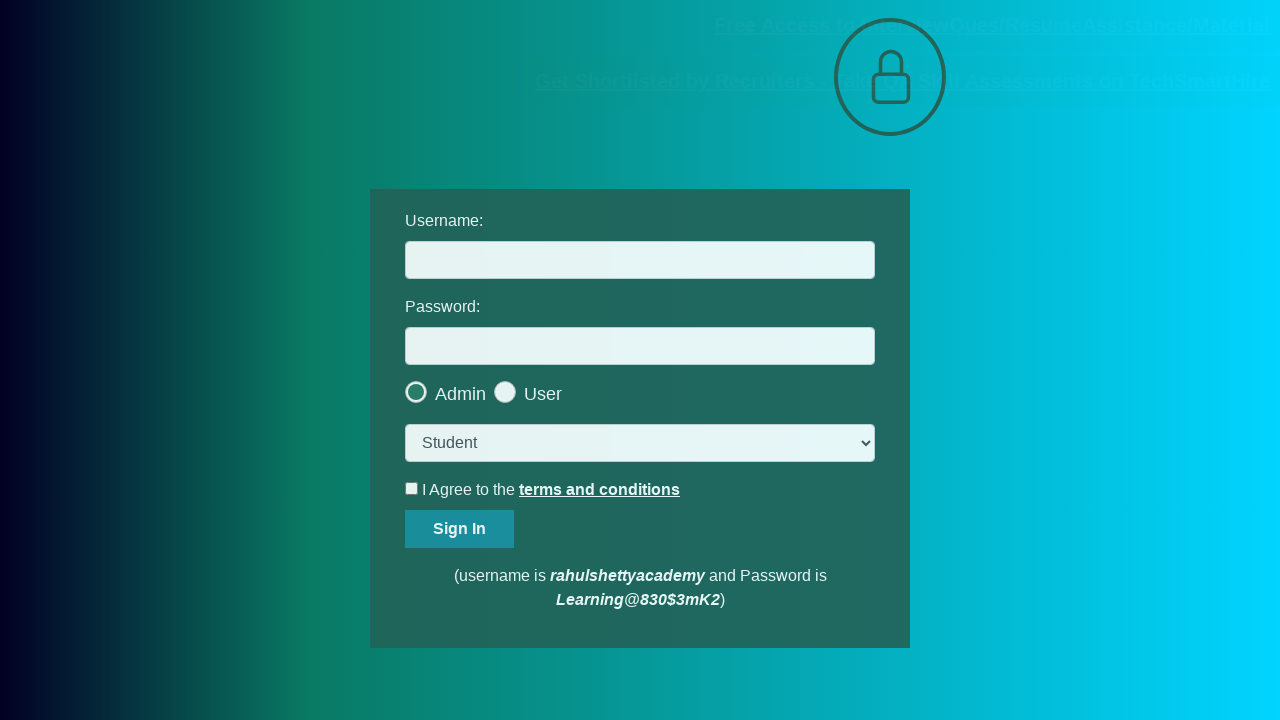

Waited for page to reach domcontentloaded state
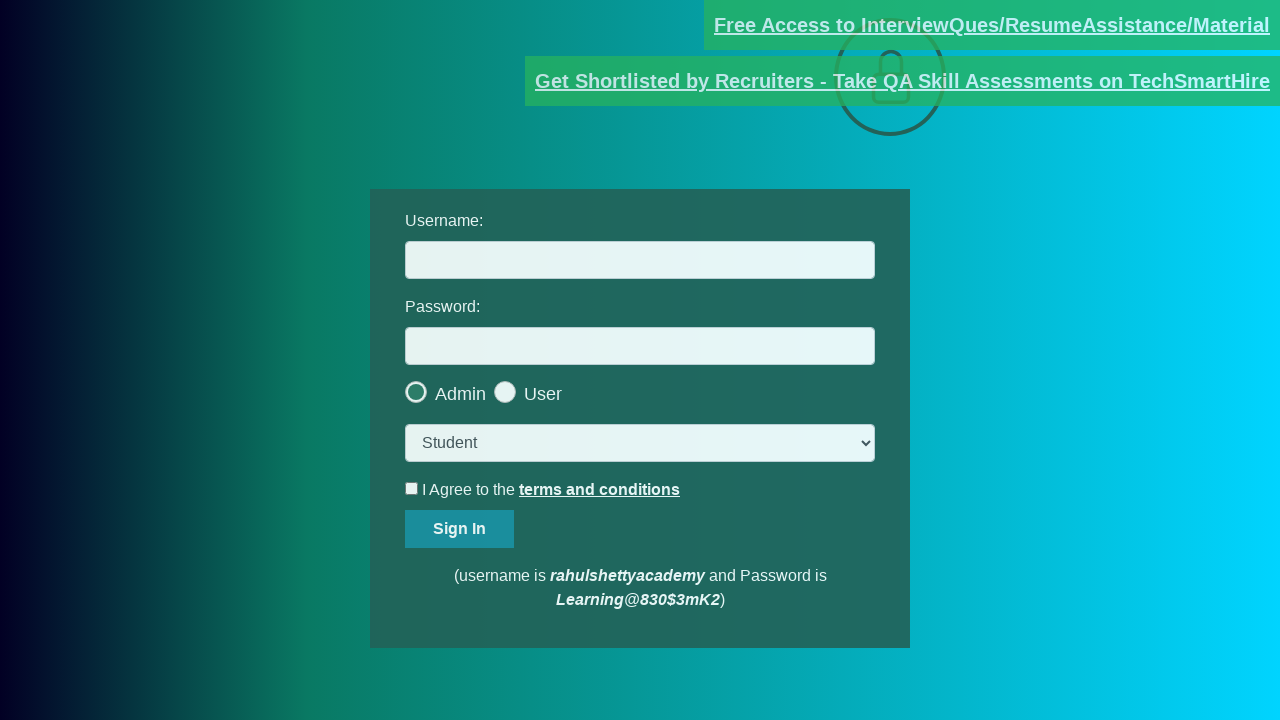

Retrieved page title
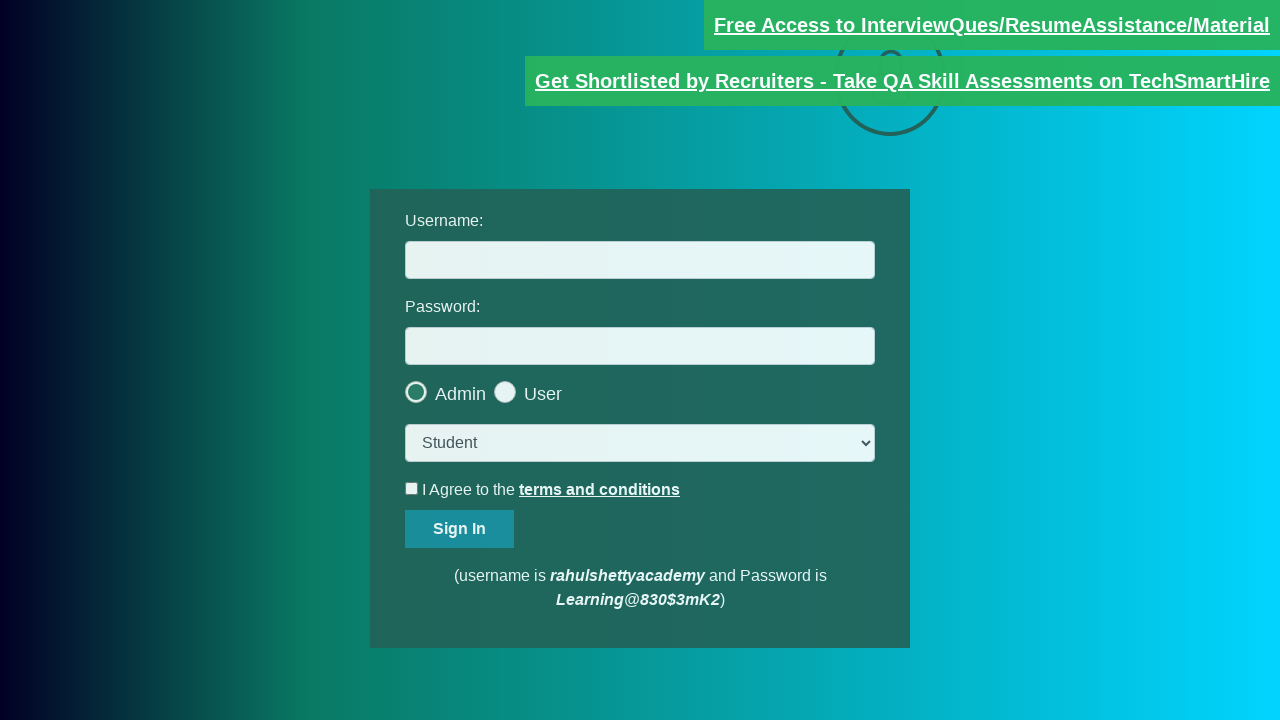

Verified page title is not None
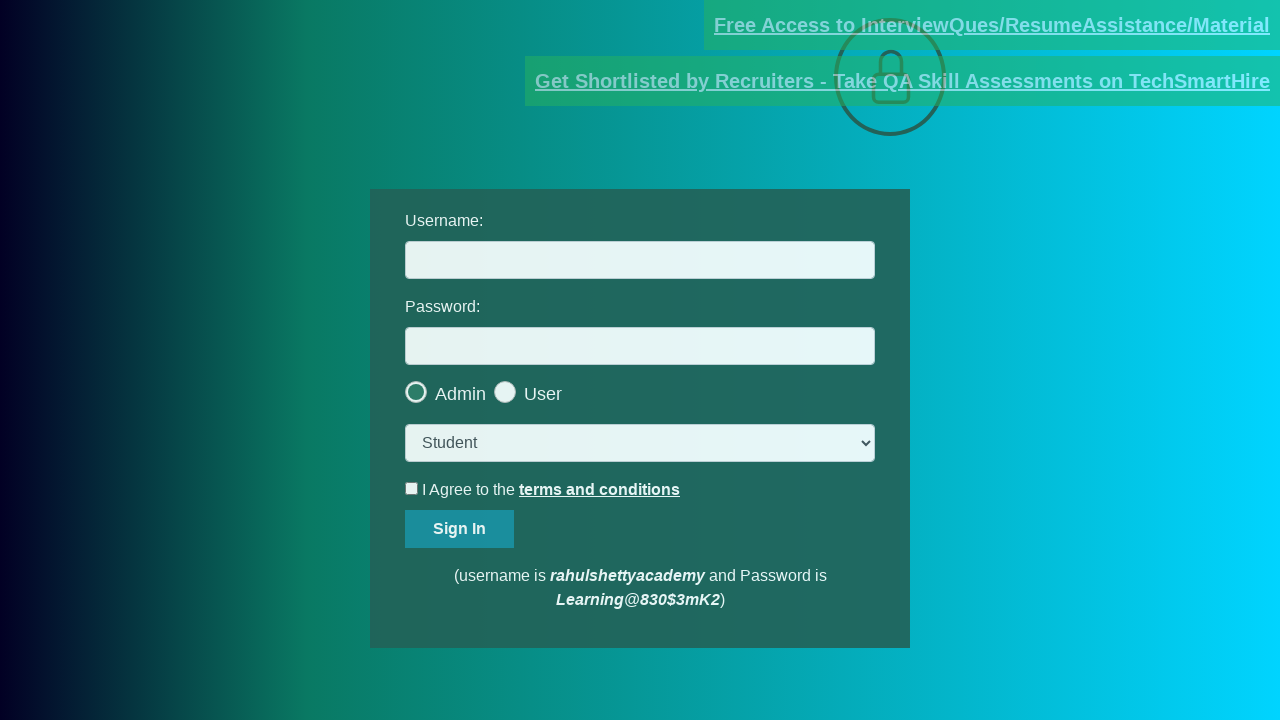

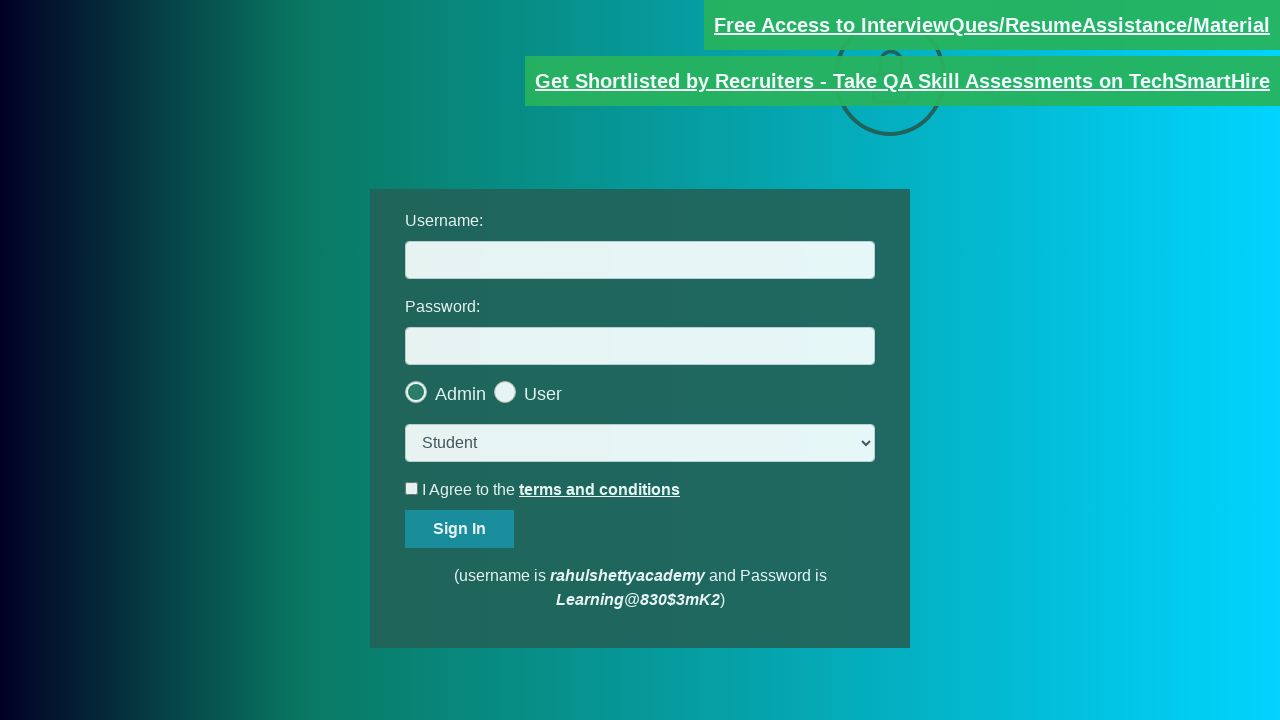